Navigates to a table pagination demo page and maximizes the browser window to view the content.

Starting URL: http://syntaxtechs.com/selenium-practice/table-pagination-demo.php

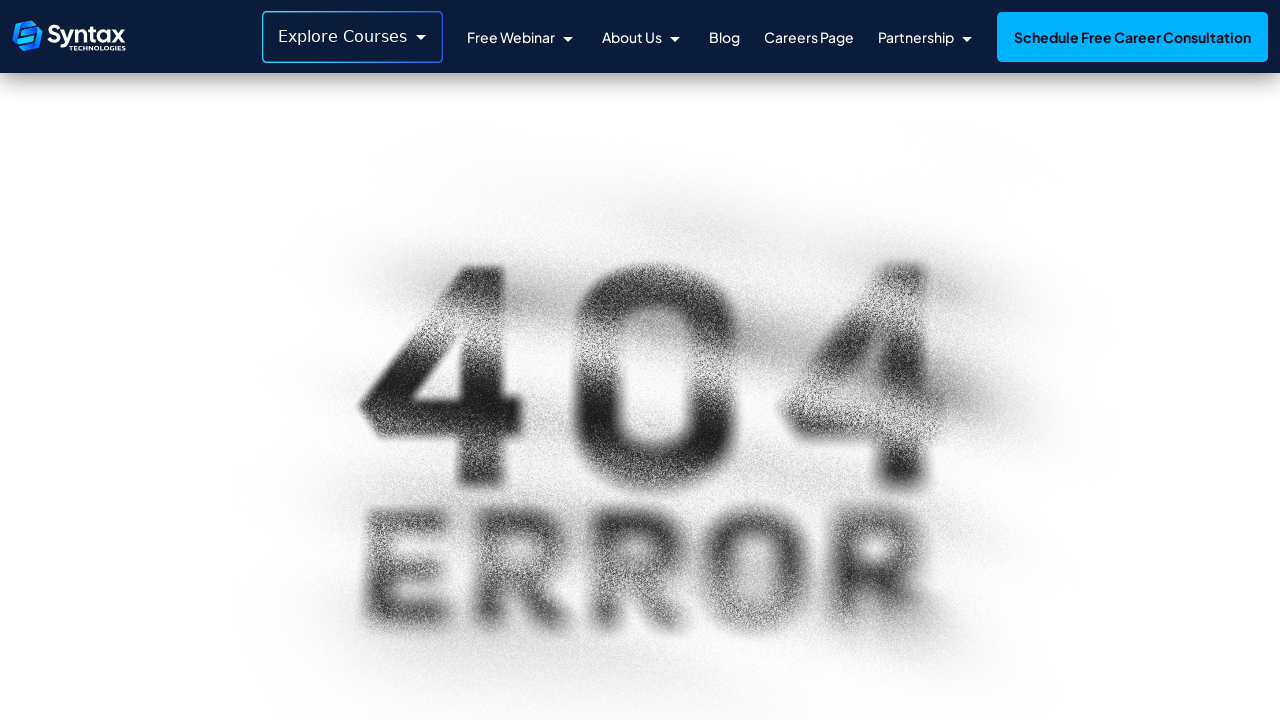

Set viewport size to 1920x1080 to maximize browser window
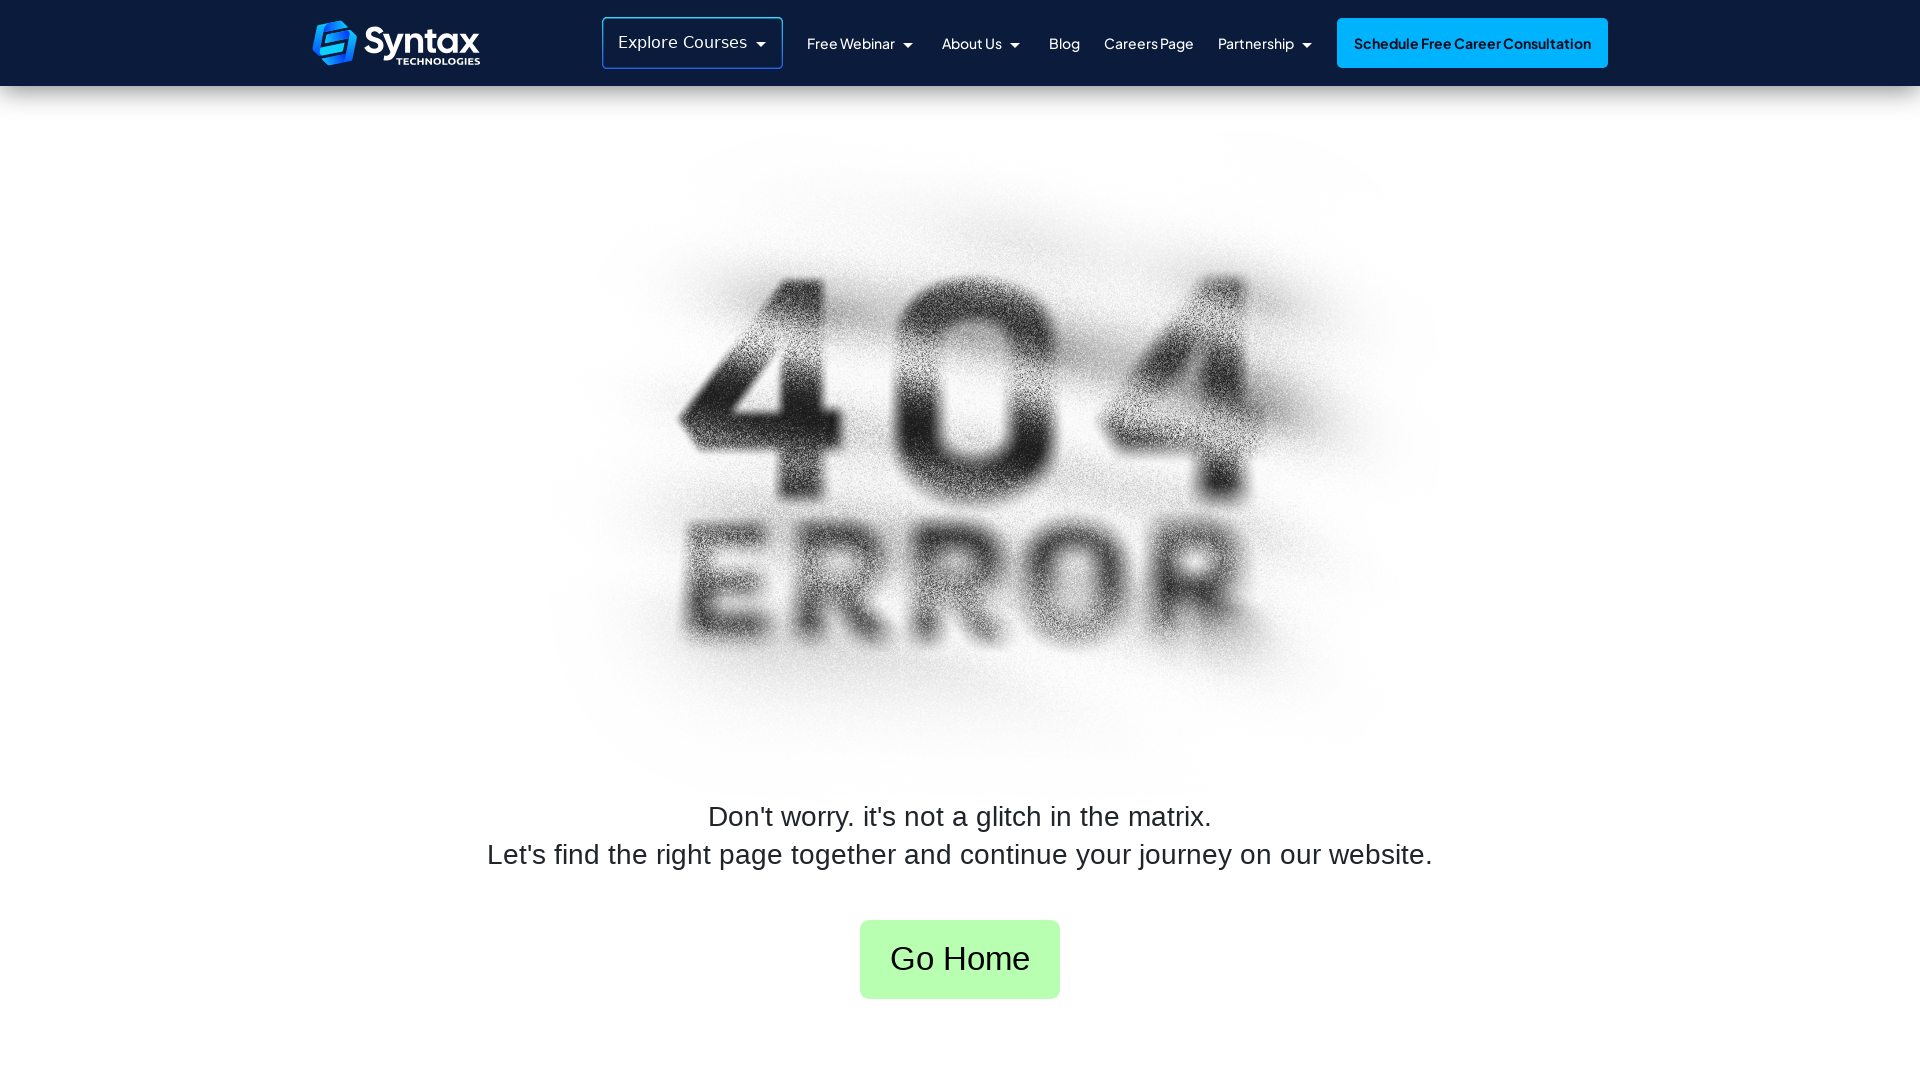

Page DOM content loaded successfully
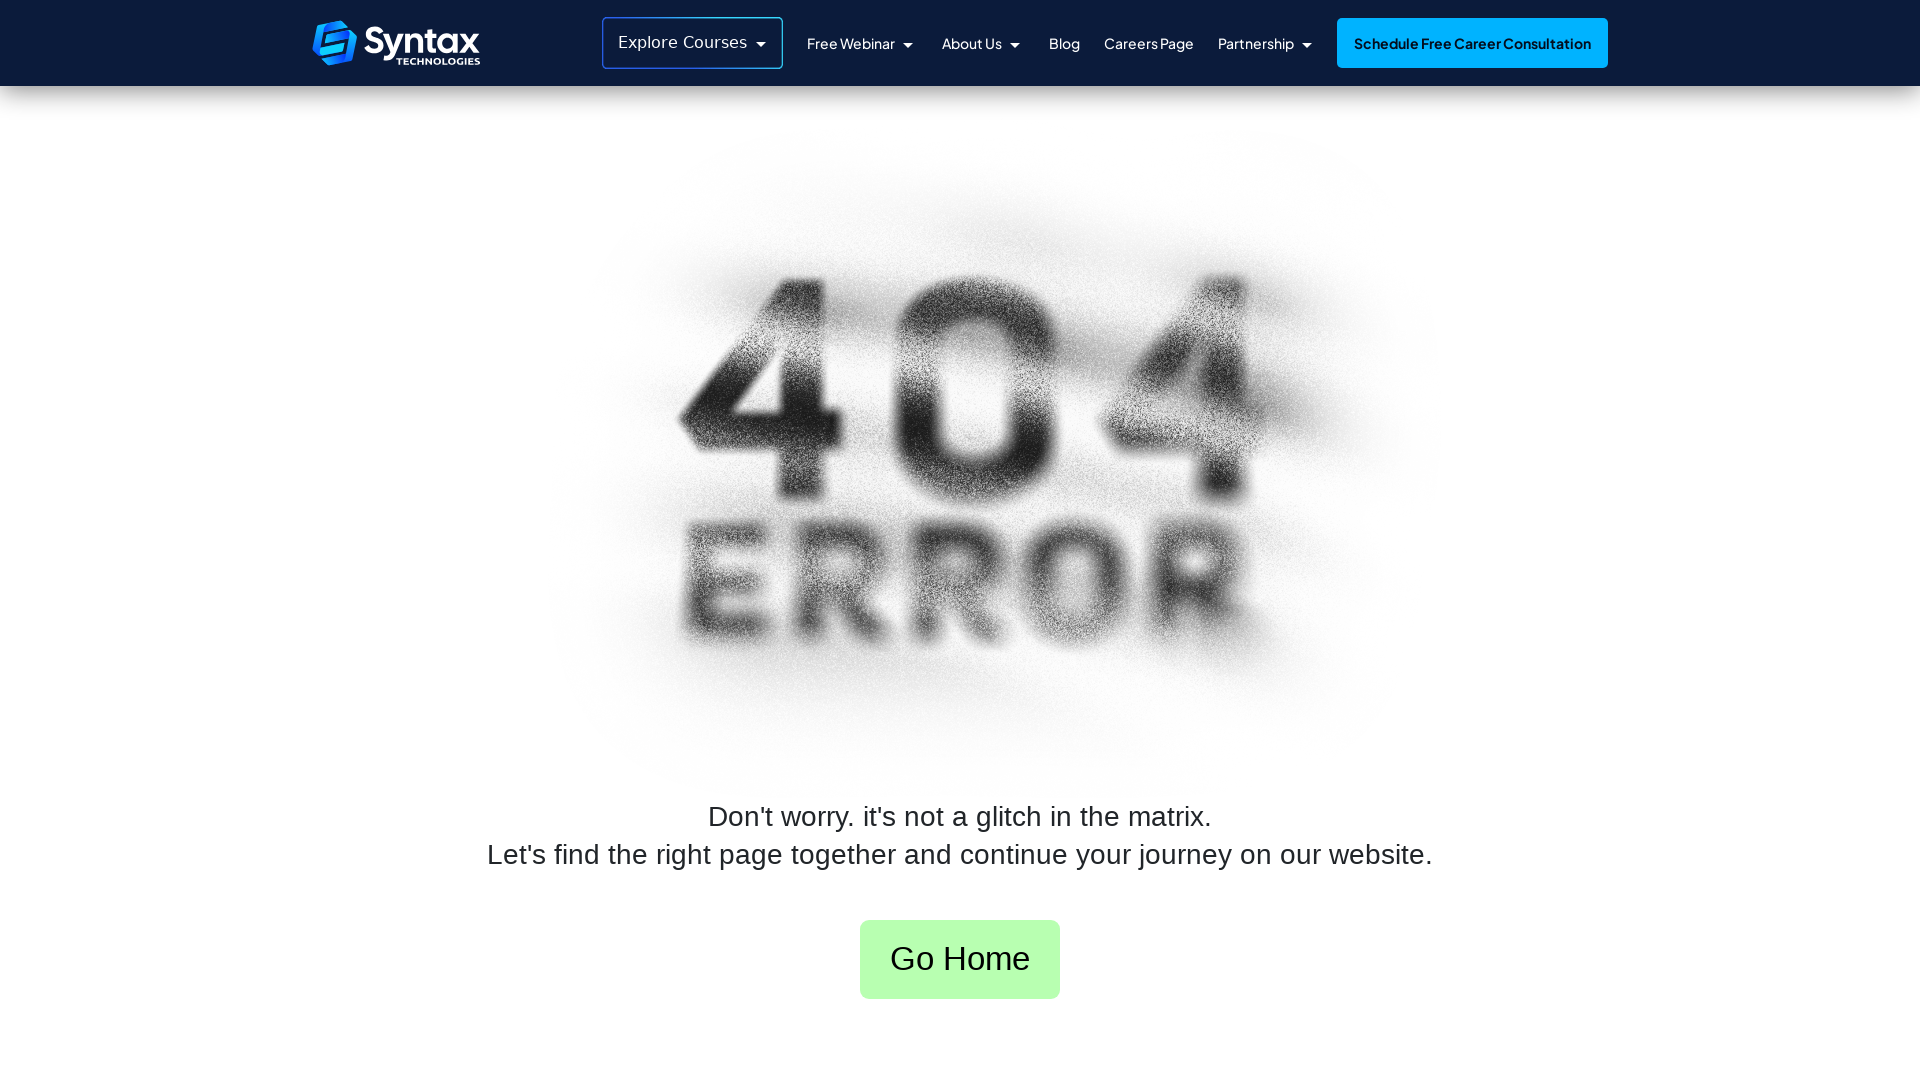

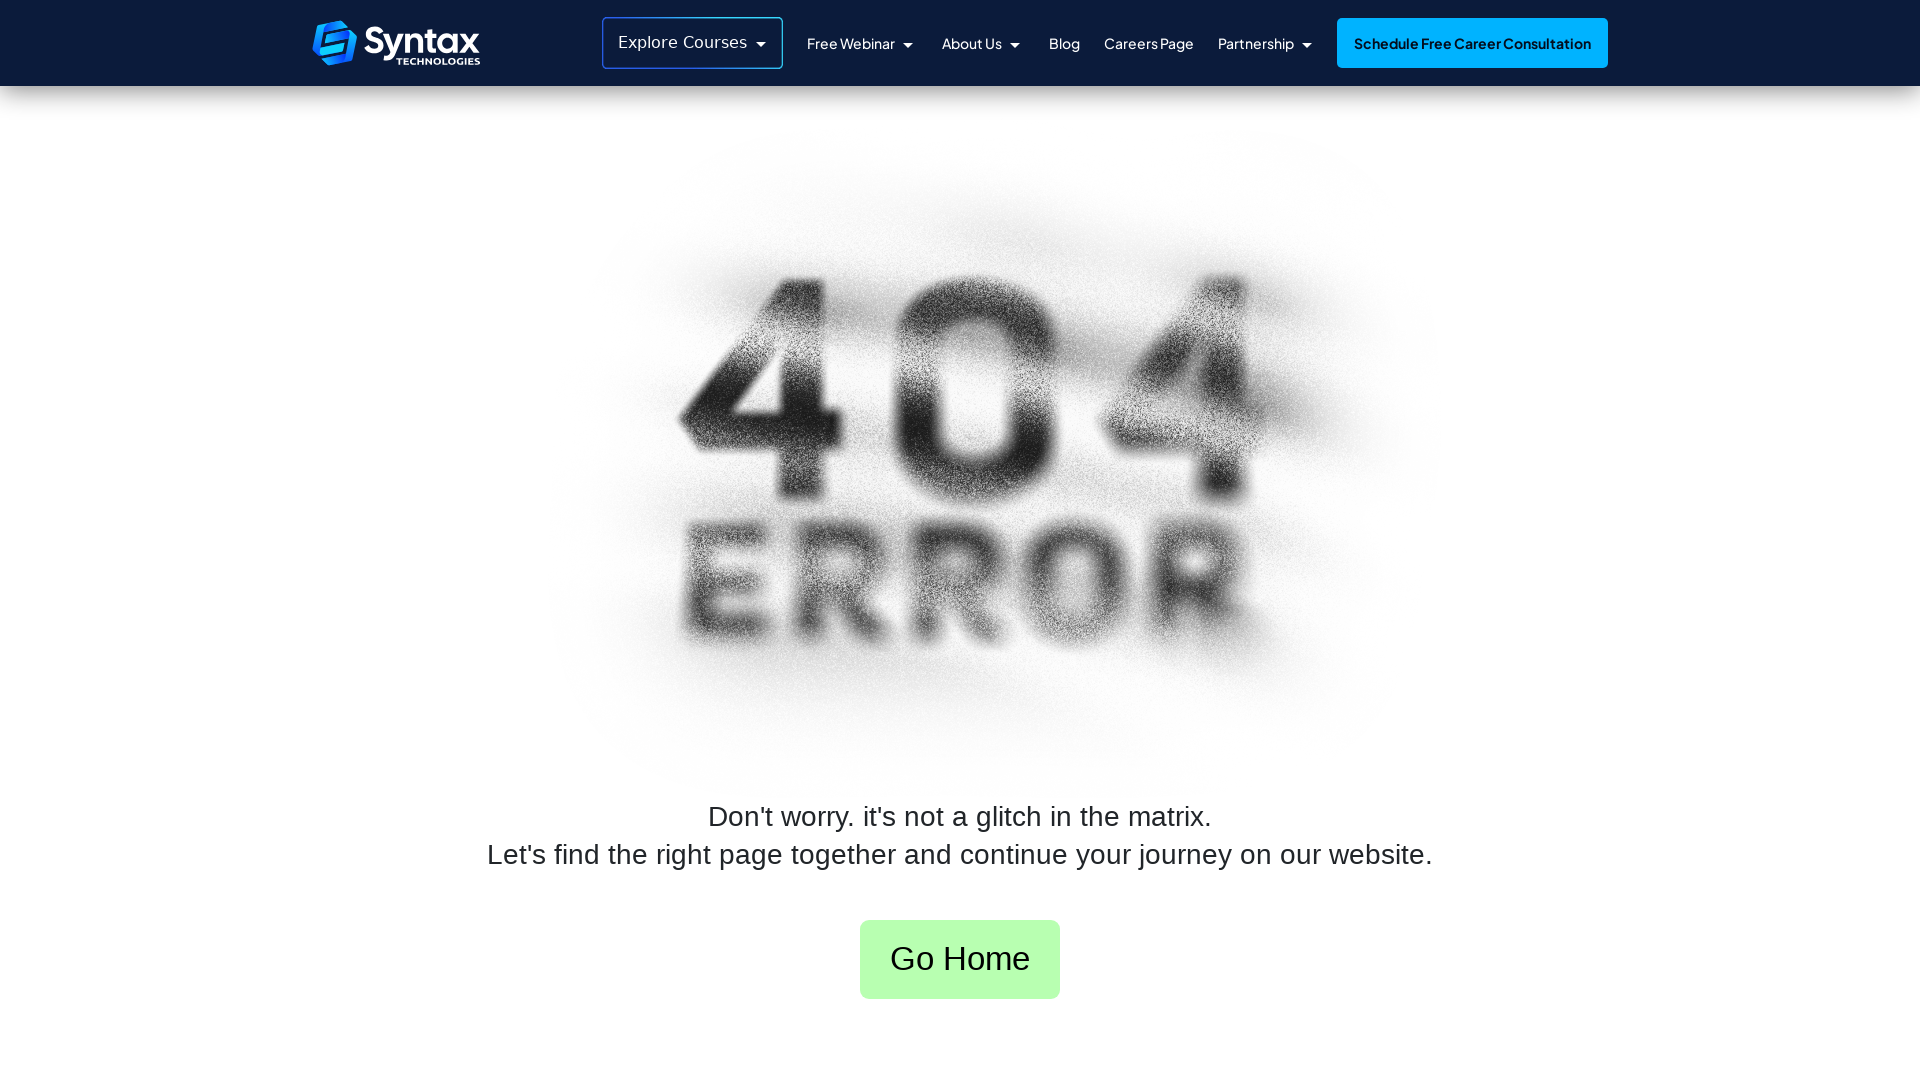